Navigates to the training support website and clicks on the "About Us" link to navigate to the about page

Starting URL: https://training-support.net/

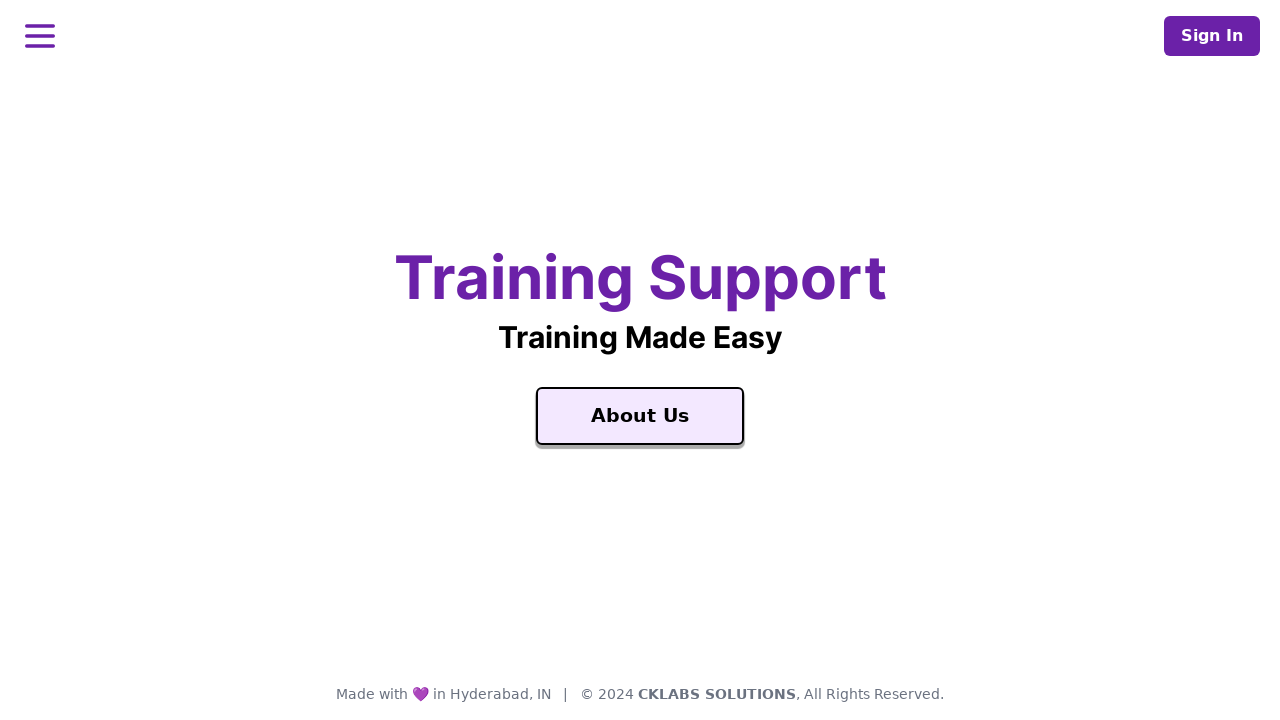

Navigated to training support website
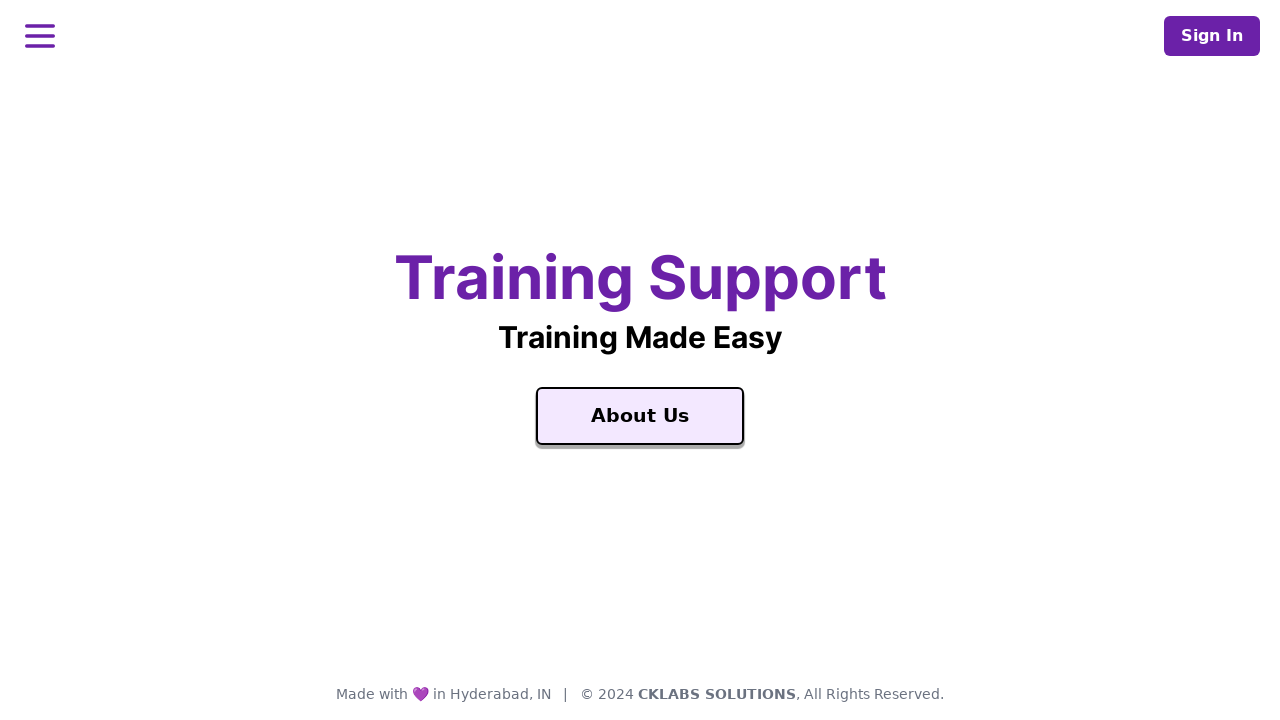

Clicked on the 'About Us' link at (640, 416) on text=About Us
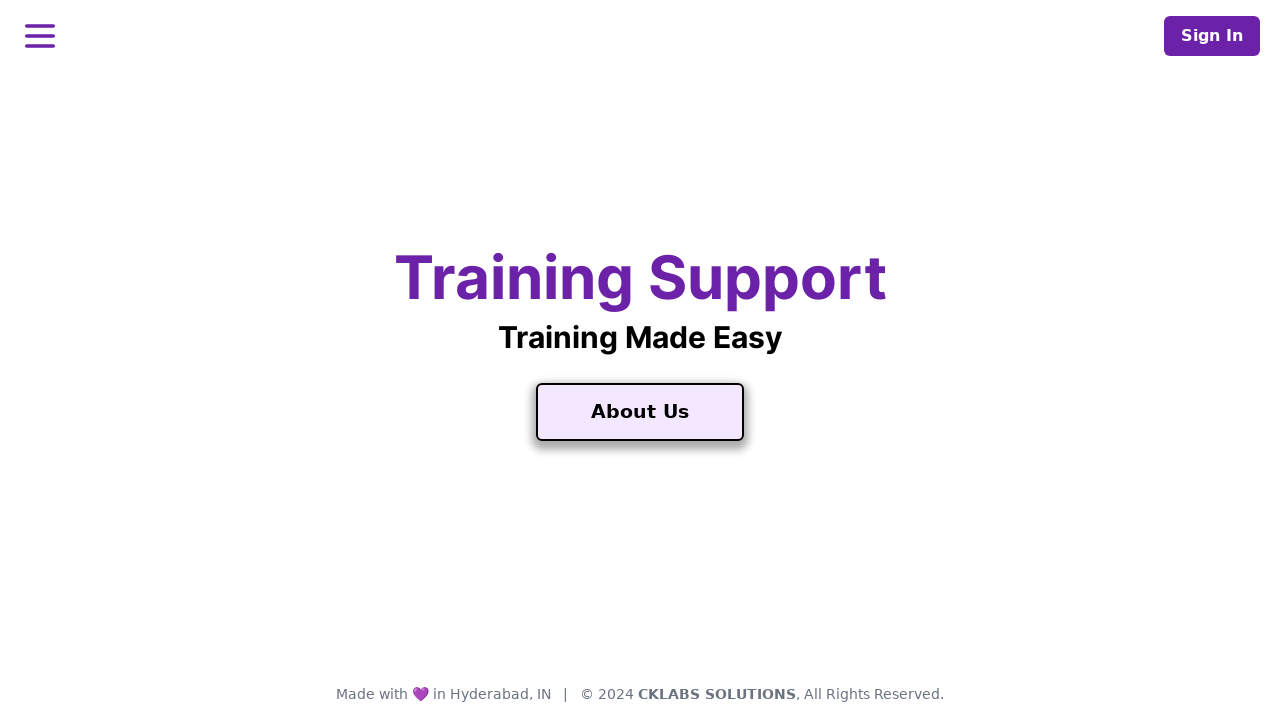

About Us page loaded successfully
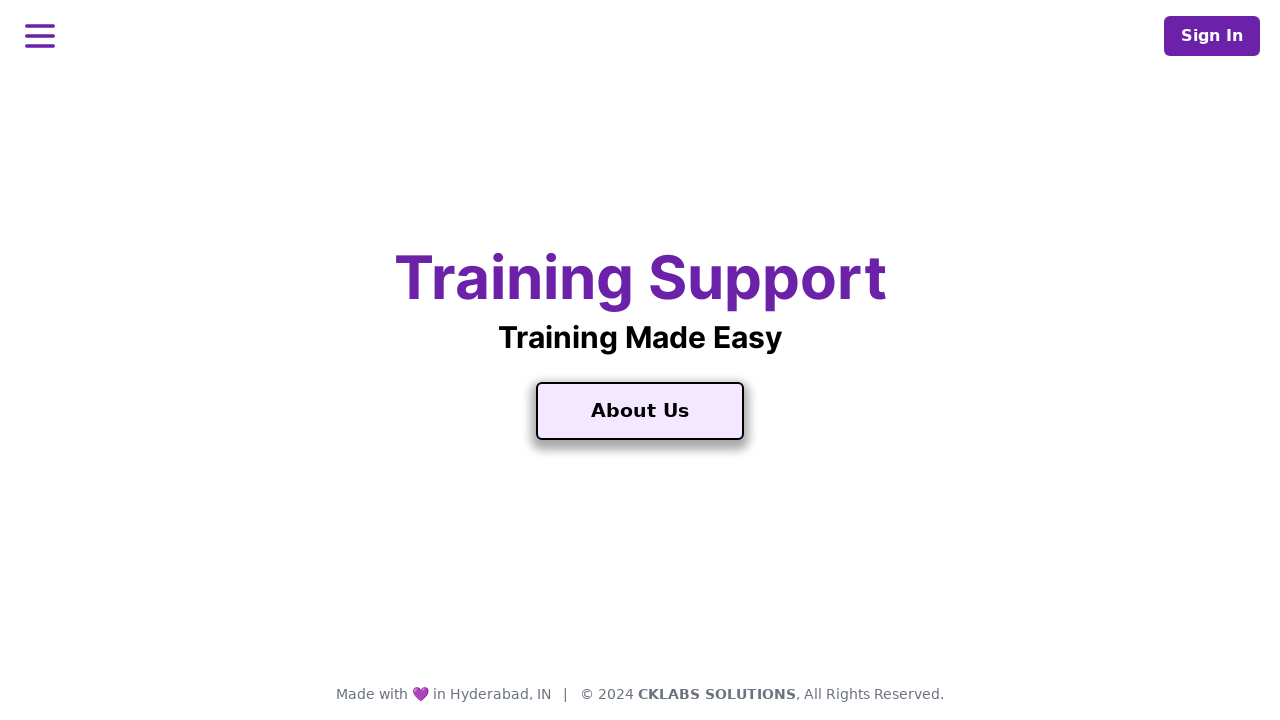

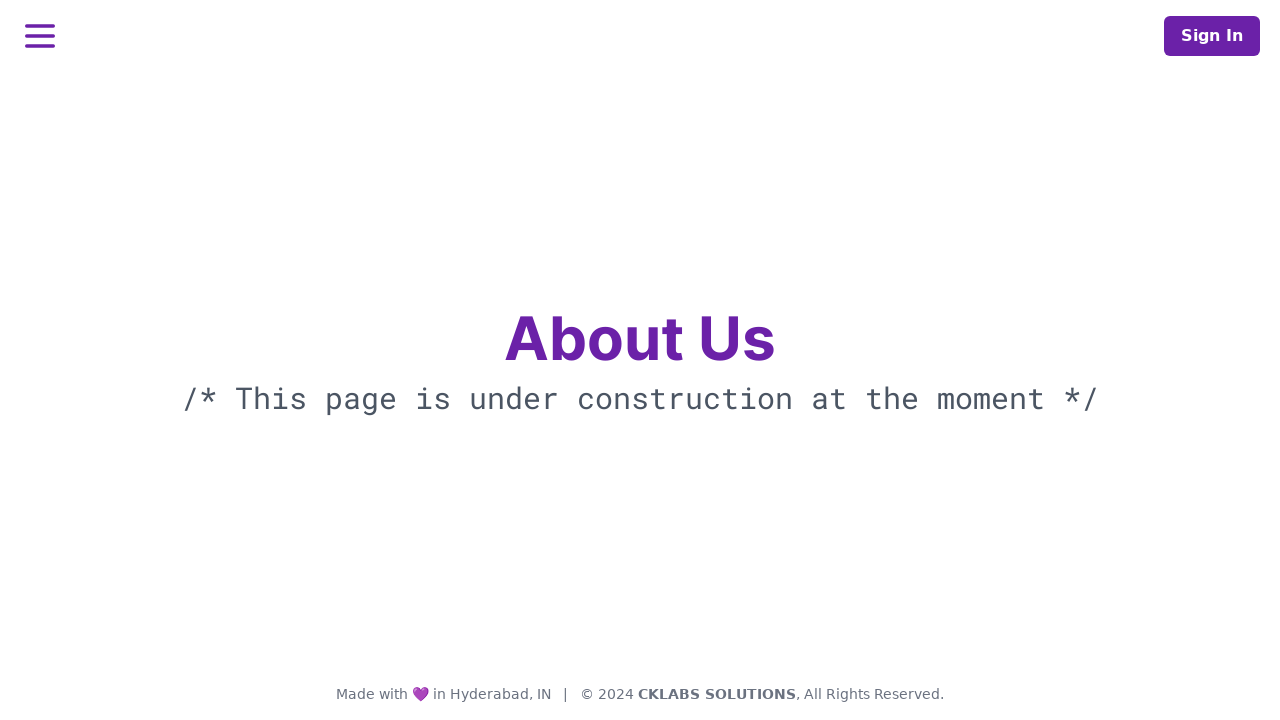